Tests link functionality on demoqa.com by clicking on links using both full link text and partial link text locators to verify they work correctly.

Starting URL: https://demoqa.com/links

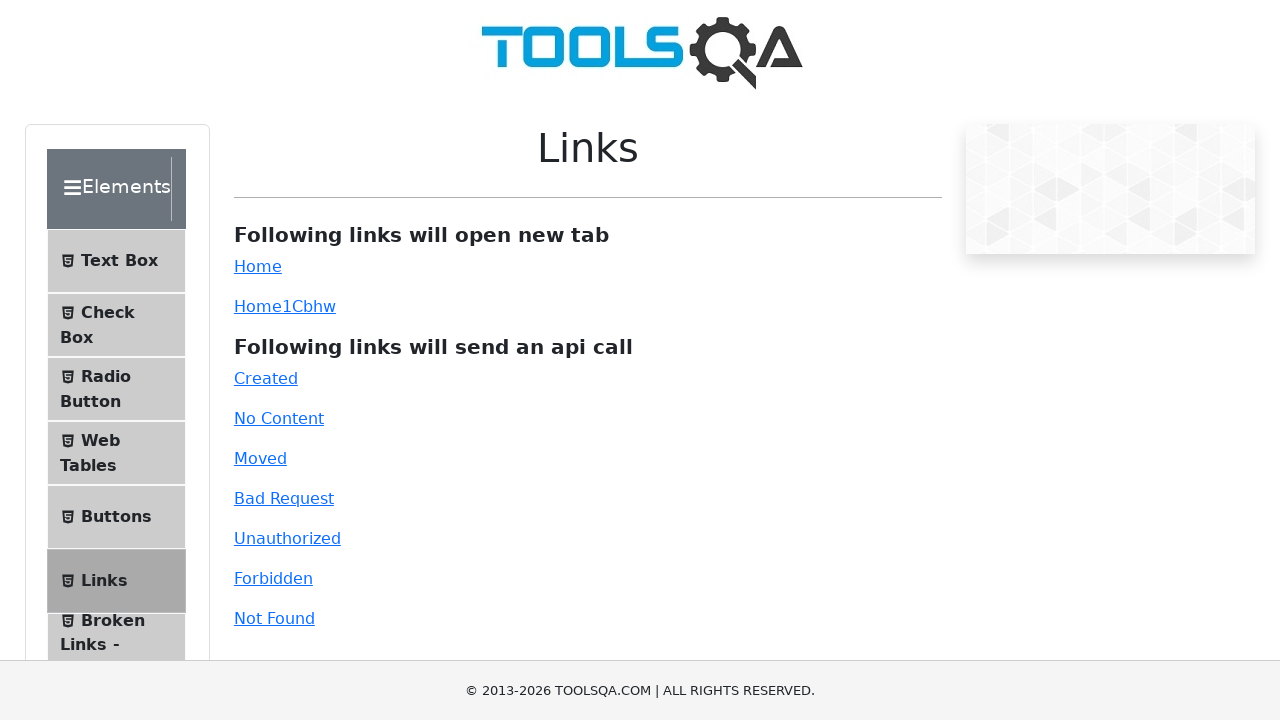

Waited for 'Created' link to load on demoqa.com/links
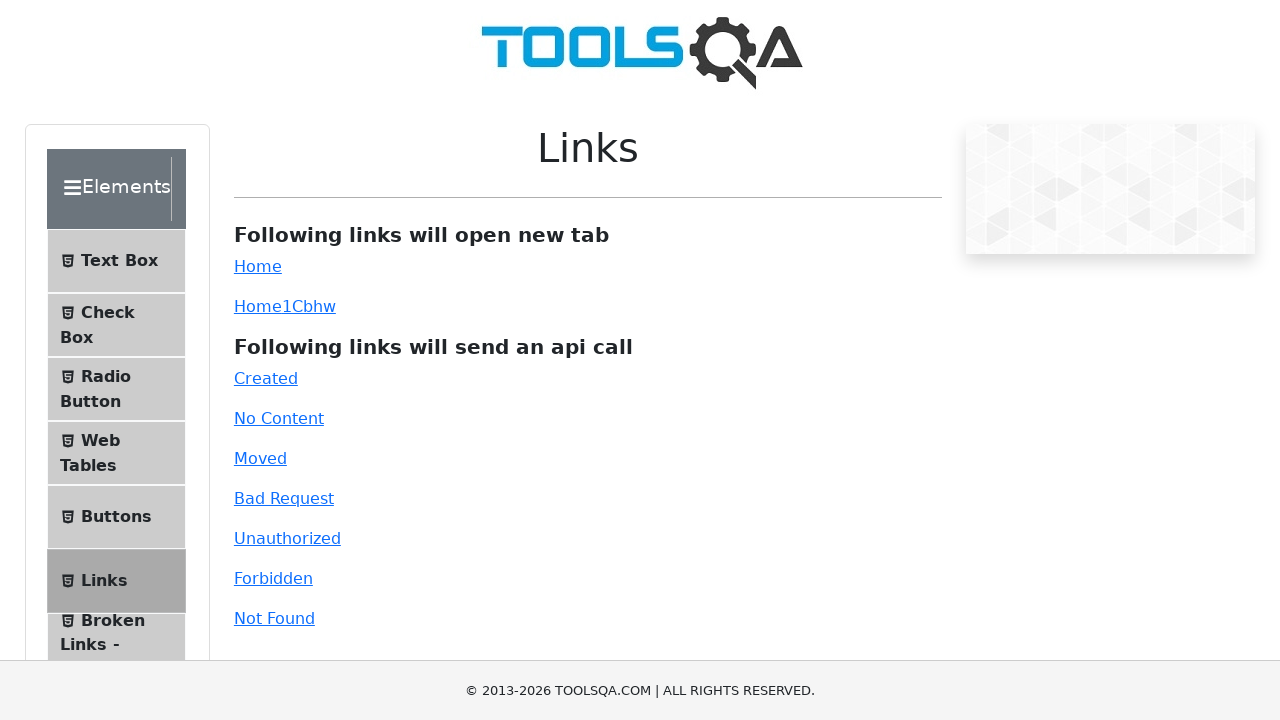

Clicked 'Created' link using exact text locator at (266, 378) on text=Created
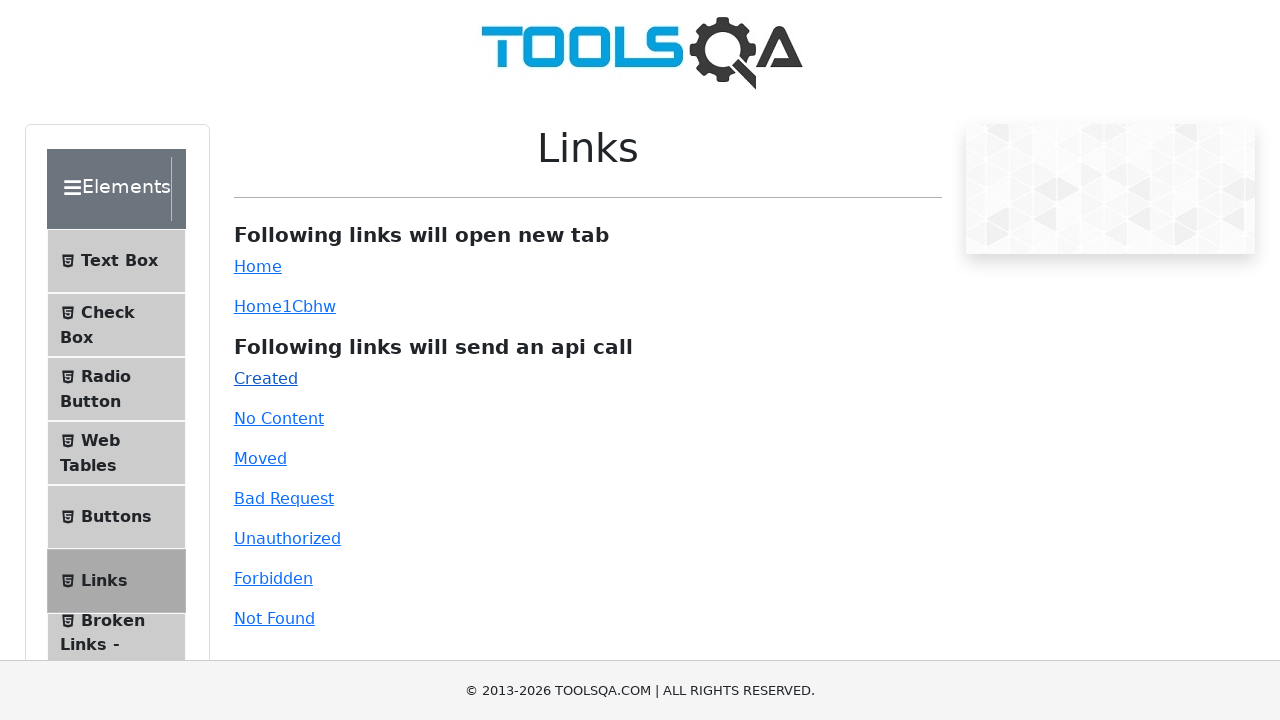

Waited 2 seconds for response to complete after clicking 'Created' link
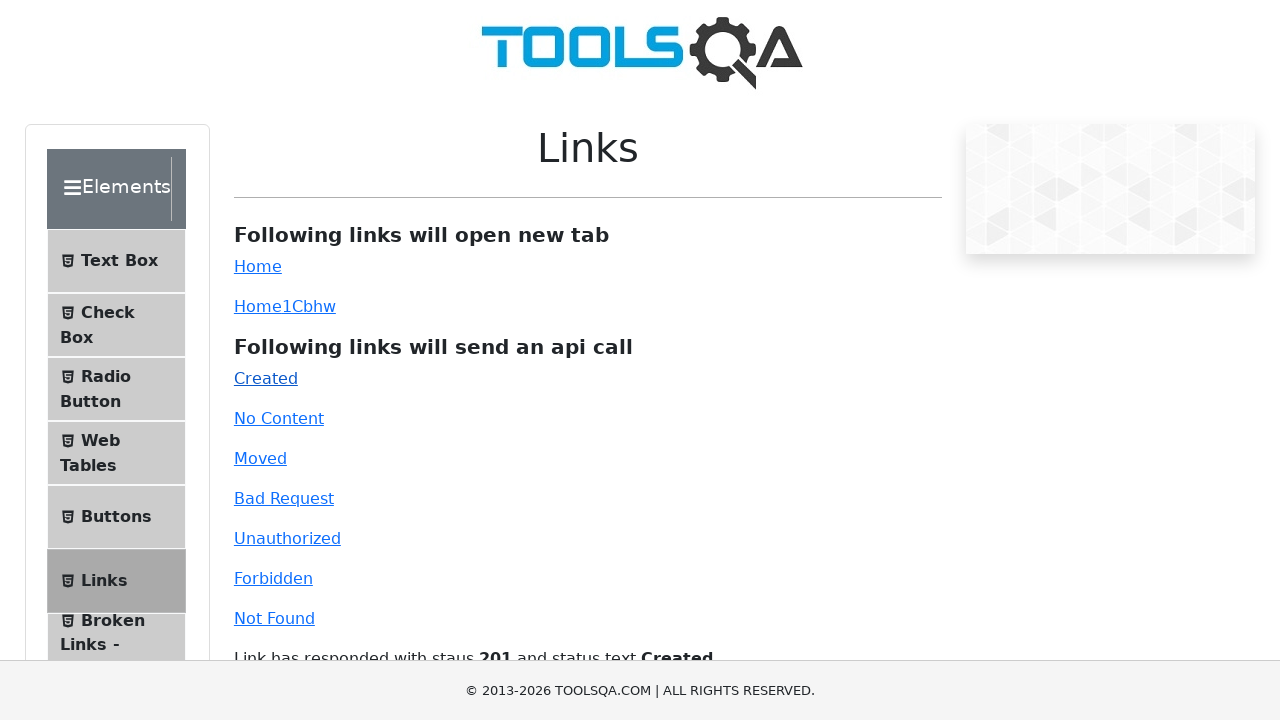

Clicked 'No Content' link using partial text locator at (279, 418) on text=No Content
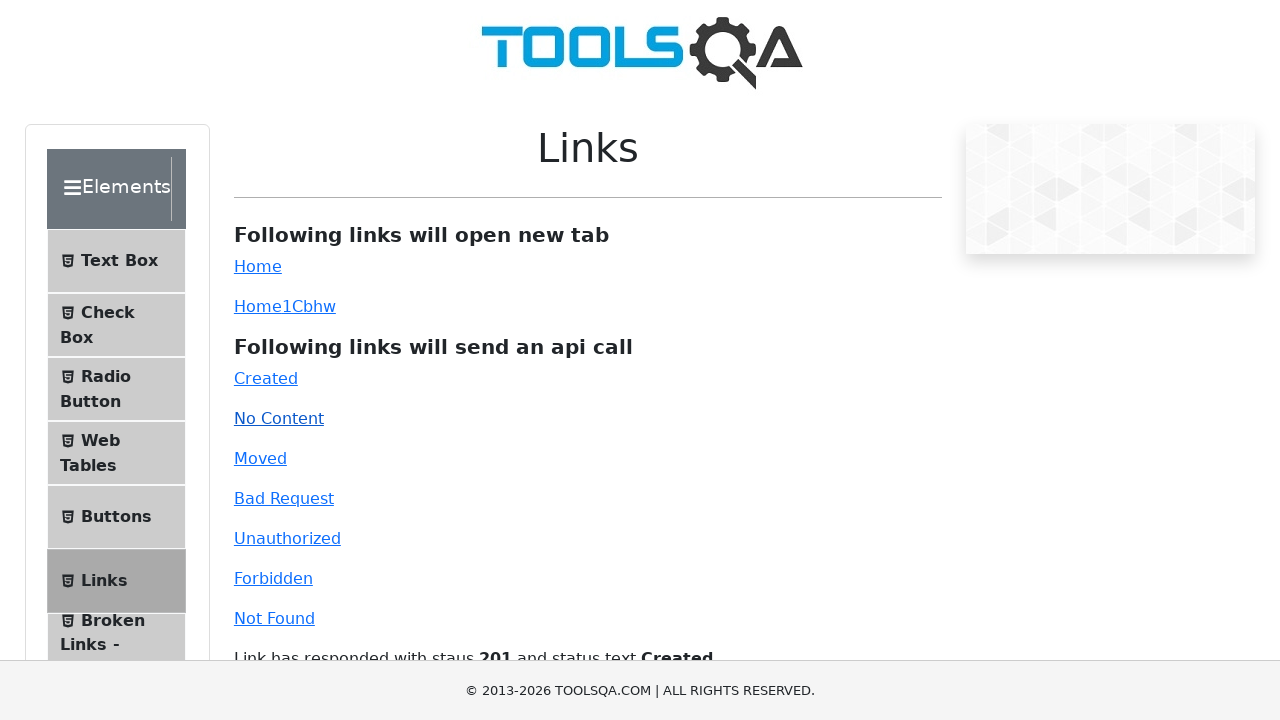

Waited 2 seconds for response to complete after clicking 'No Content' link
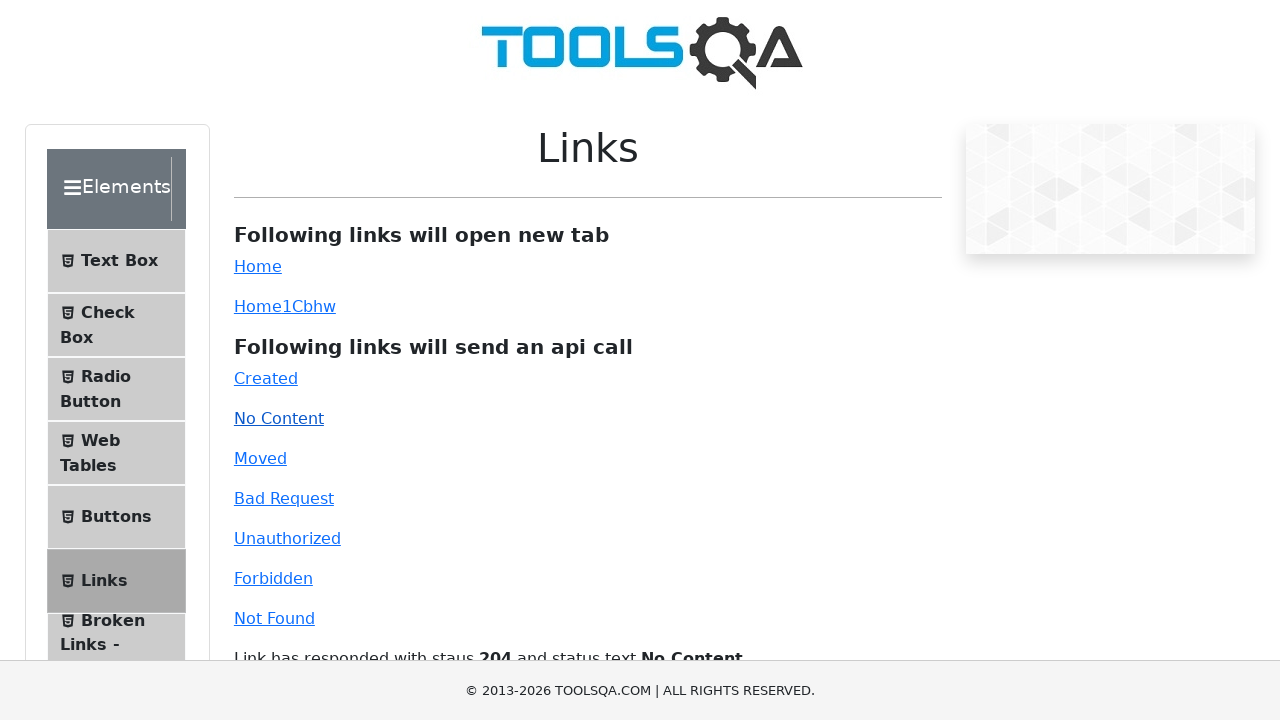

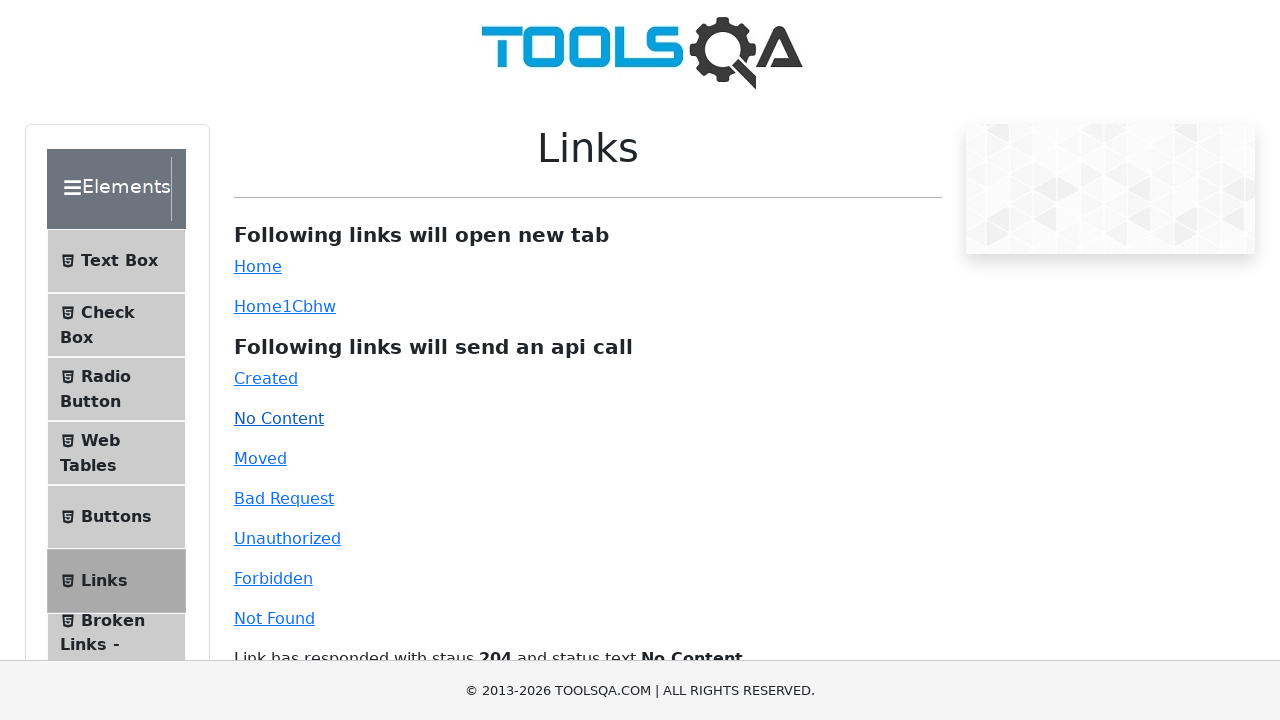